Tests dynamic controls functionality by clicking an enable button, waiting for an input to become enabled, verifying the status message, and typing text into the input field.

Starting URL: http://the-internet.herokuapp.com/dynamic_controls

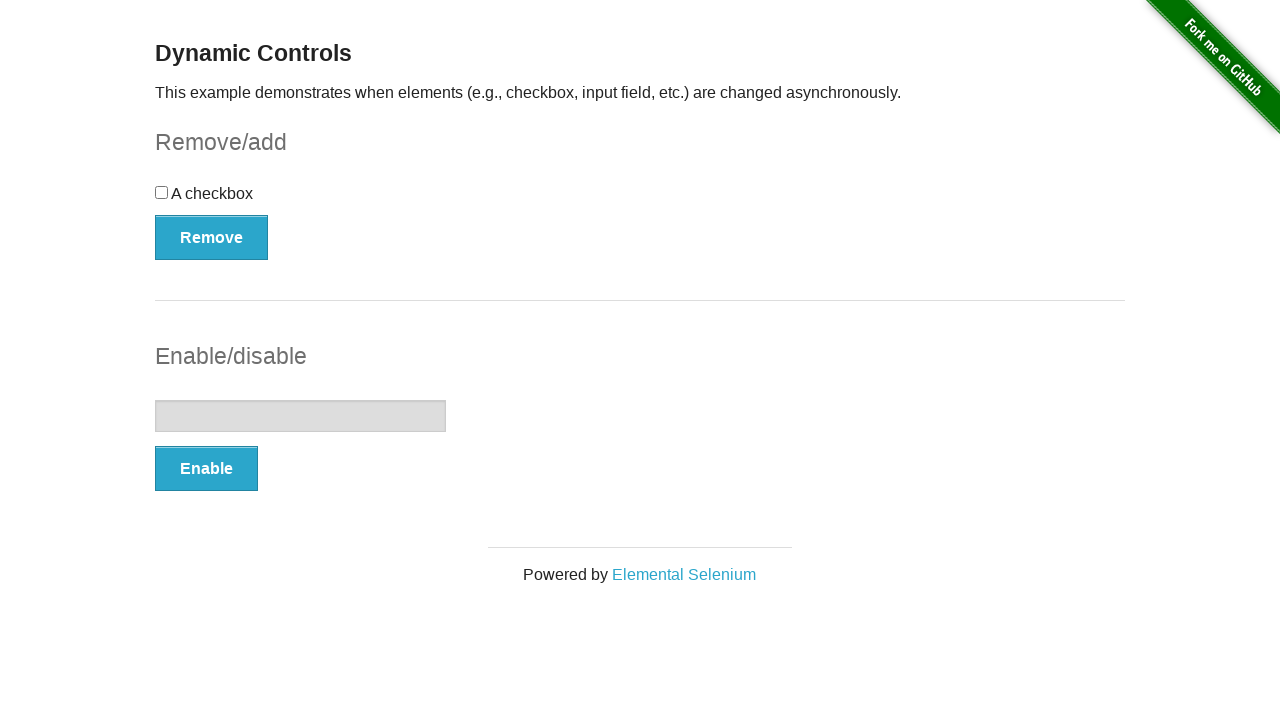

Clicked Enable button to enable the input field at (206, 469) on xpath=//*[@id='input-example']/button
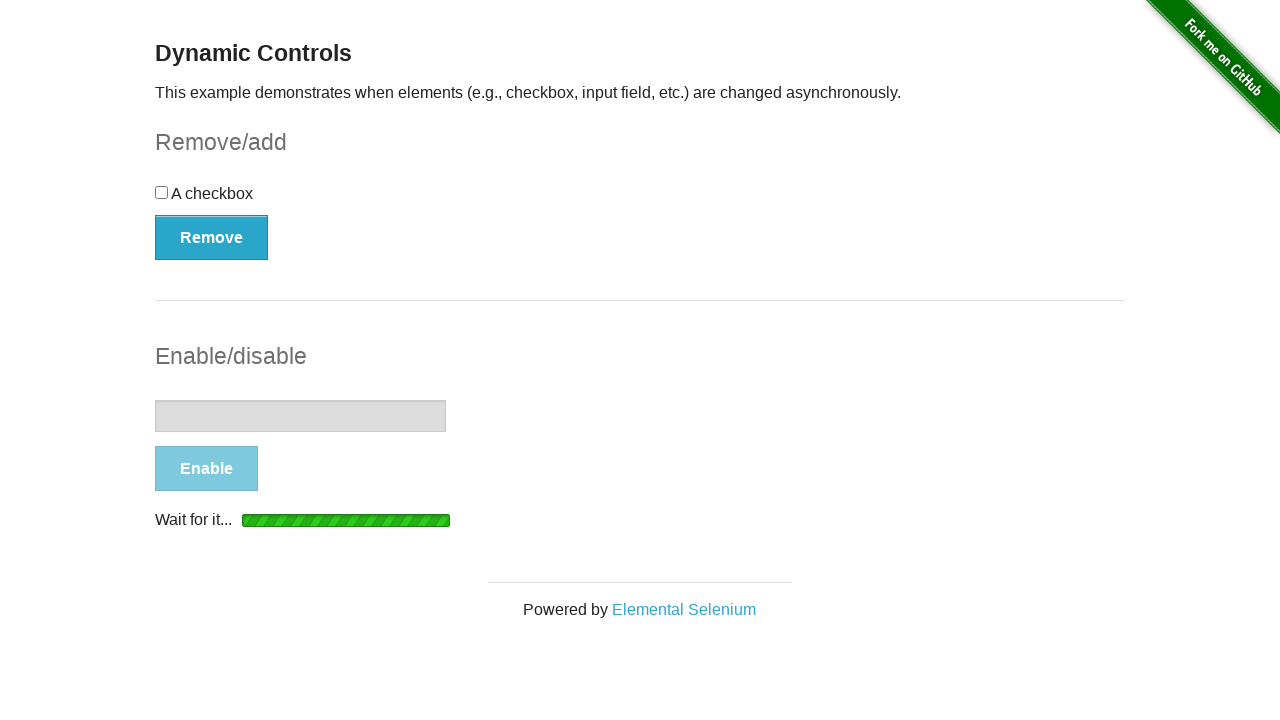

Waited for status message to appear
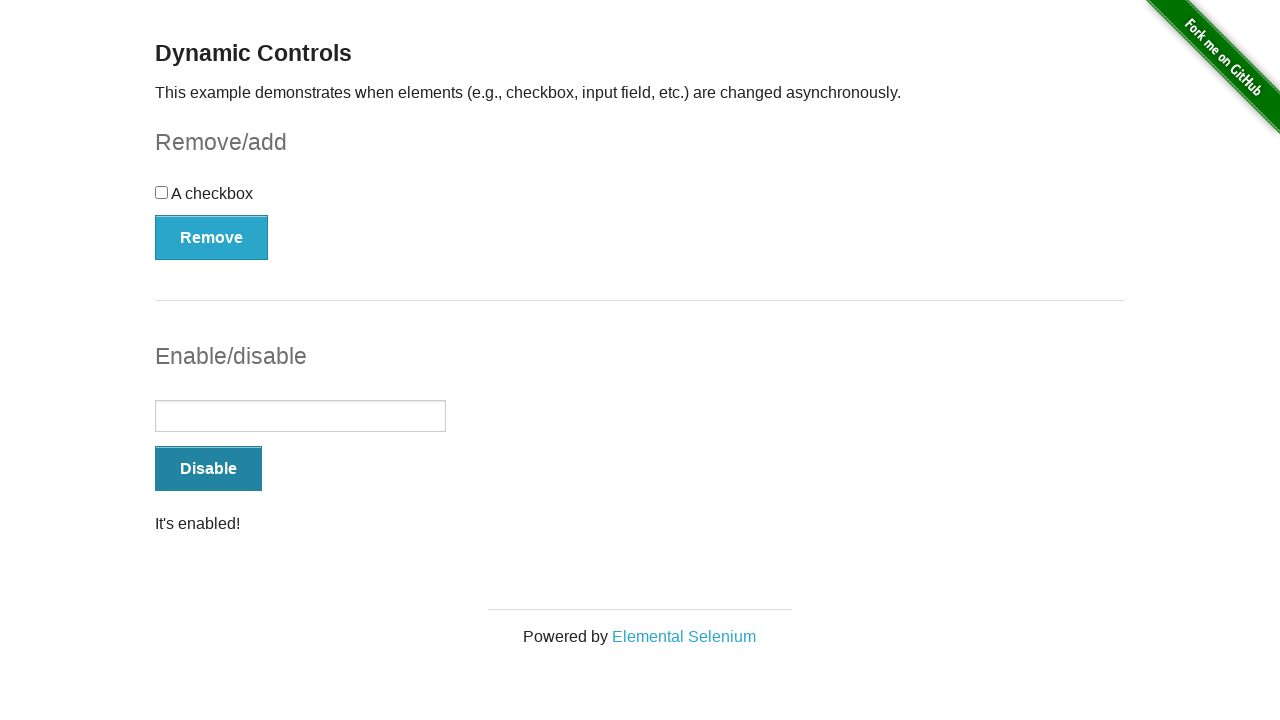

Located status message element
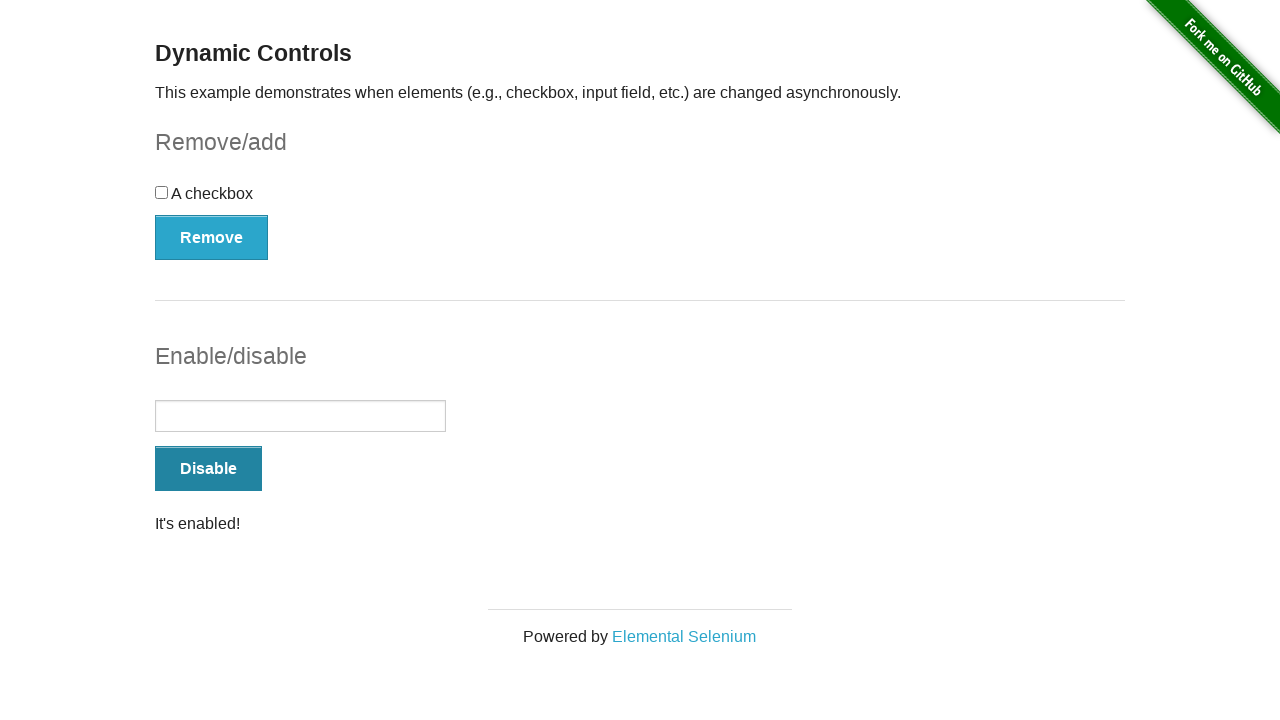

Verified status message displays 'It's enabled!'
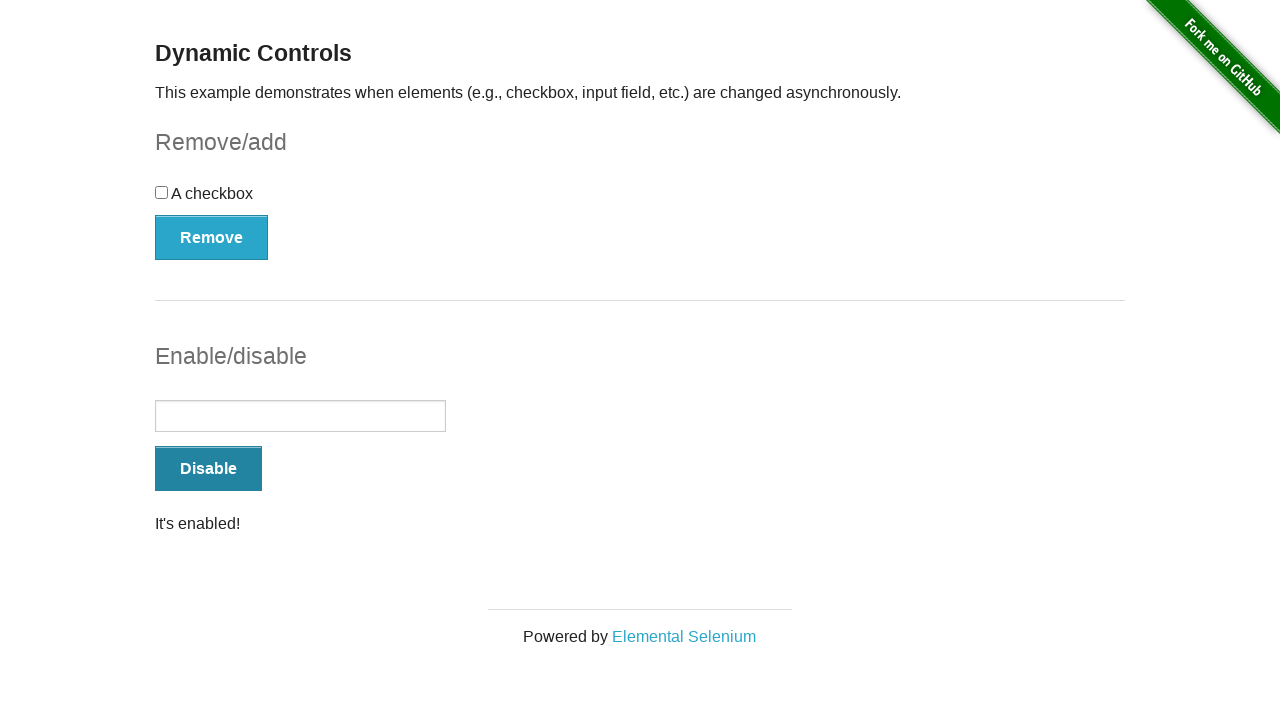

Located the control button
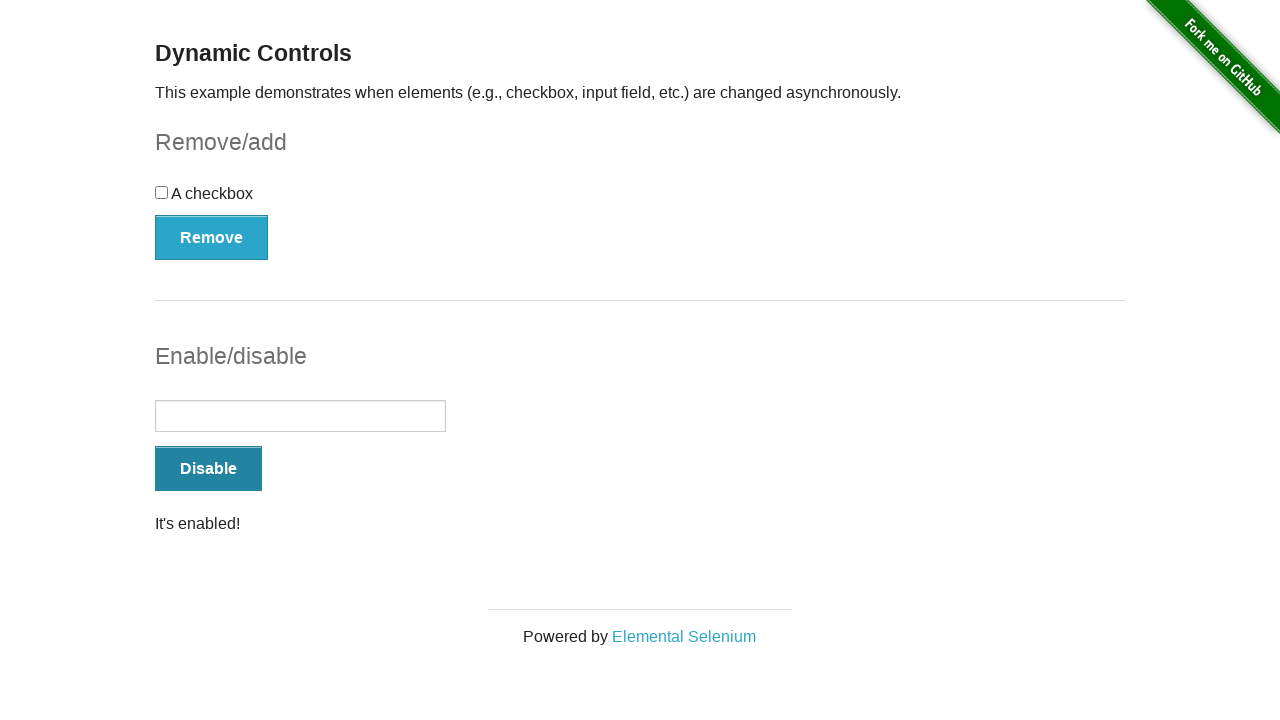

Verified button text changed to 'Disable'
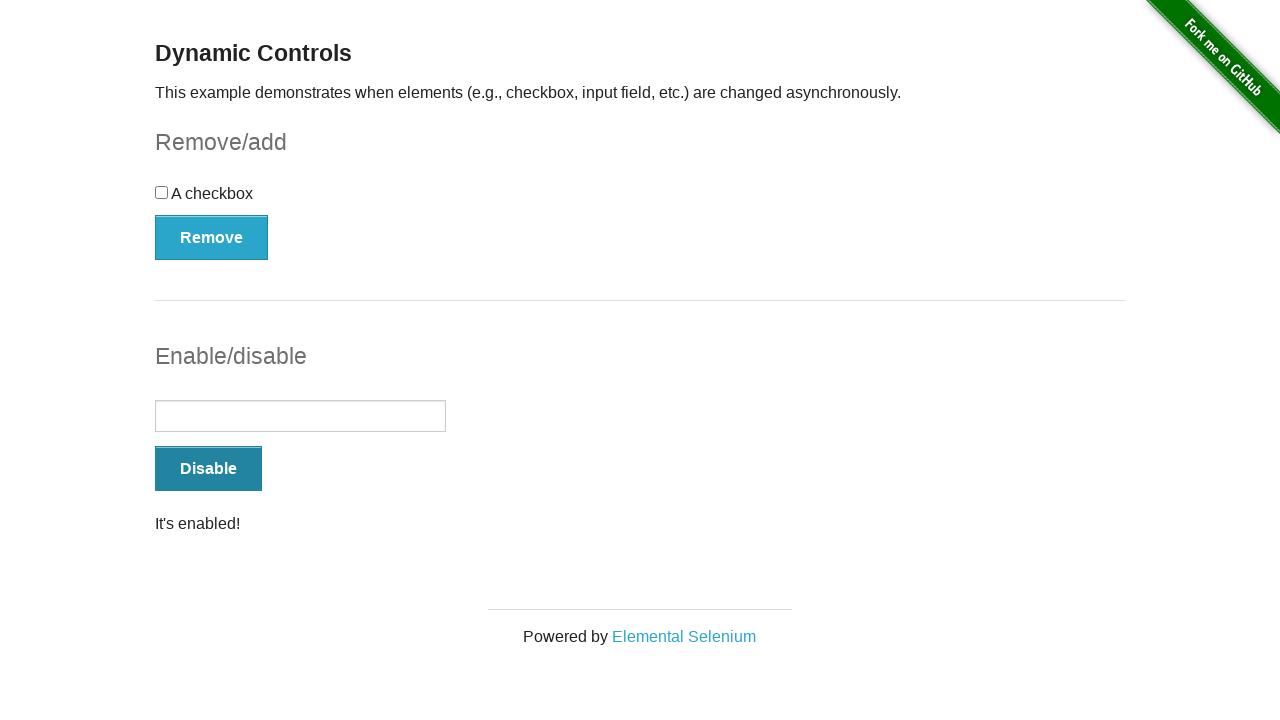

Typed 'Bootcamp' into the enabled input field on //*[@id='input-example']/input
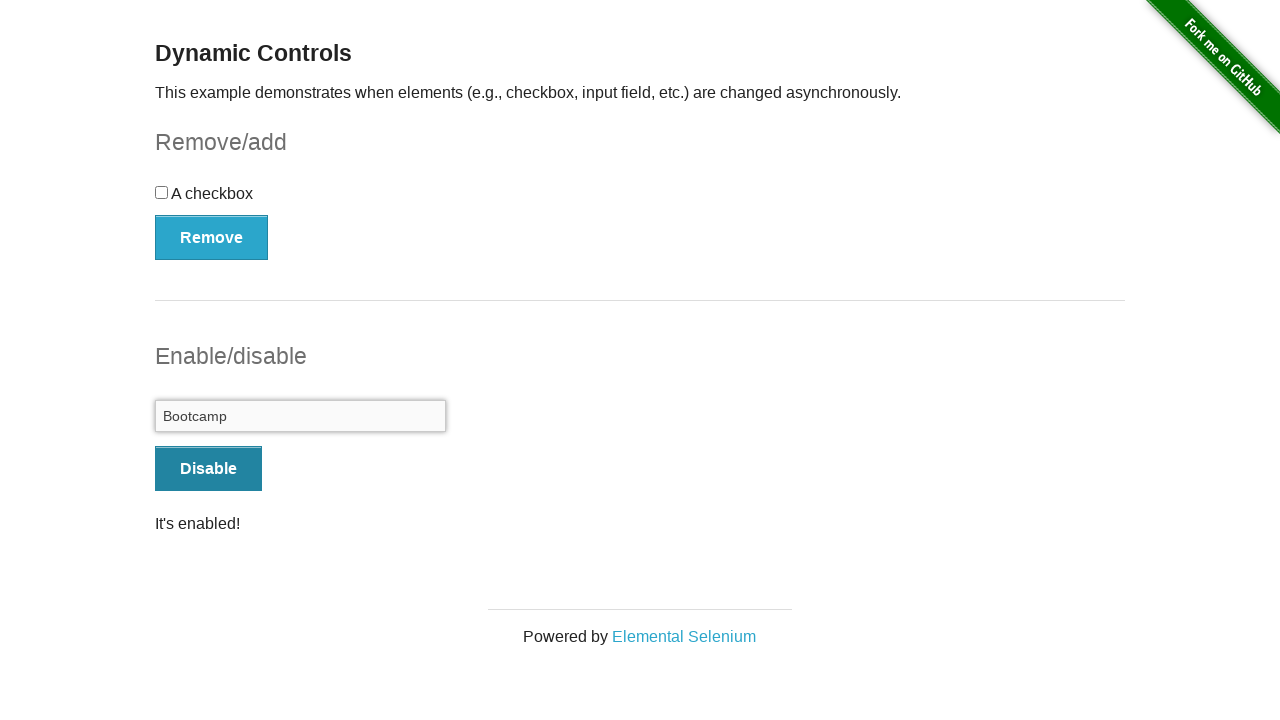

Cleared the input field on //*[@id='input-example']/input
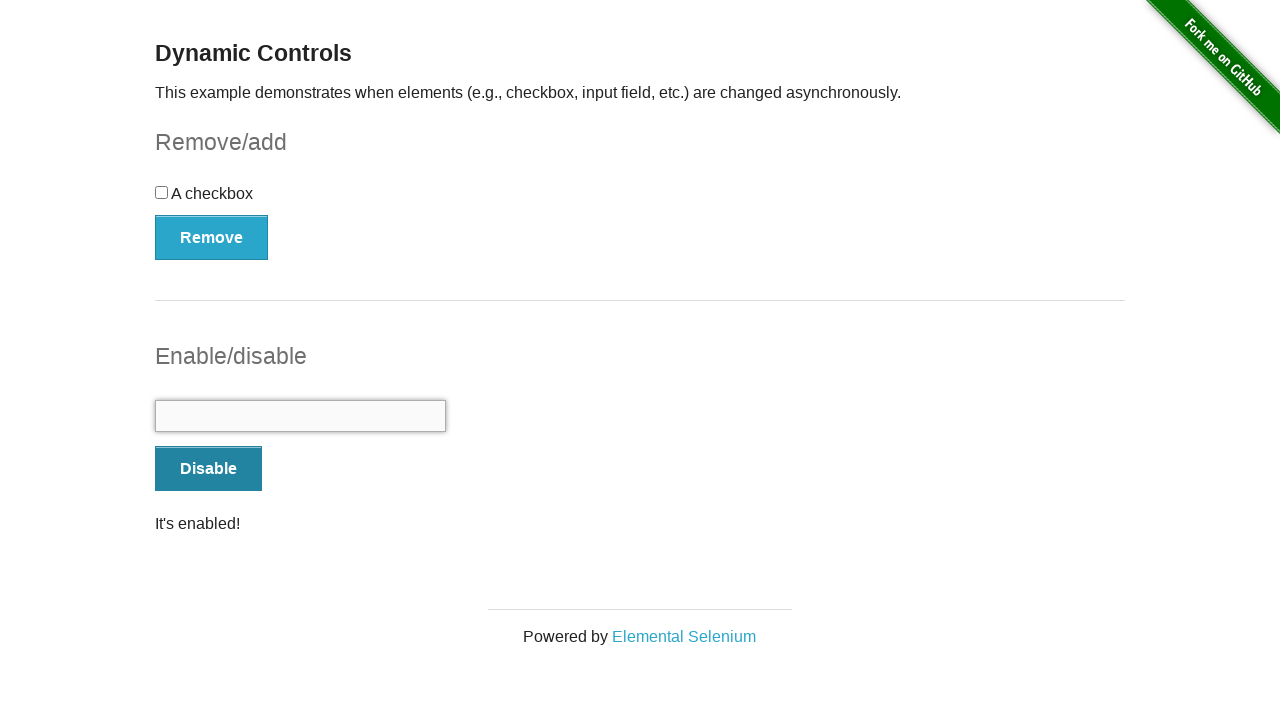

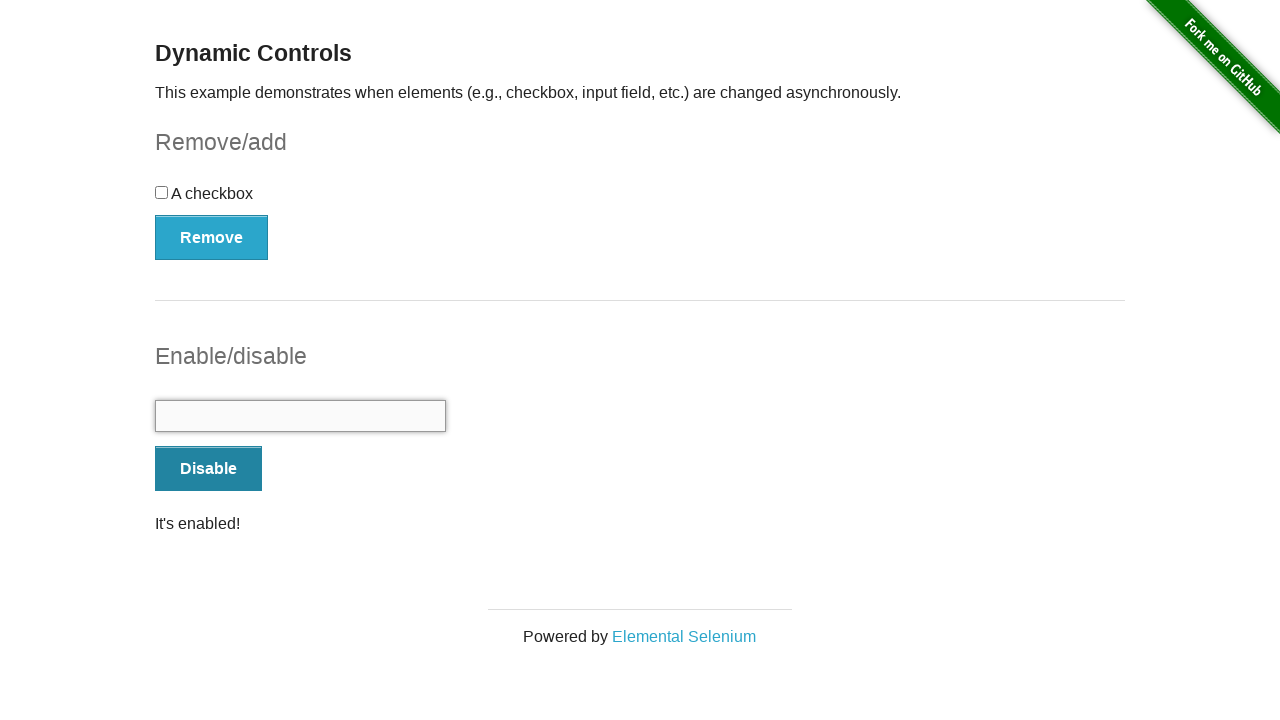